Navigates to languages starting with numbers and verifies 10 languages are listed

Starting URL: http://www.99-bottles-of-beer.net/

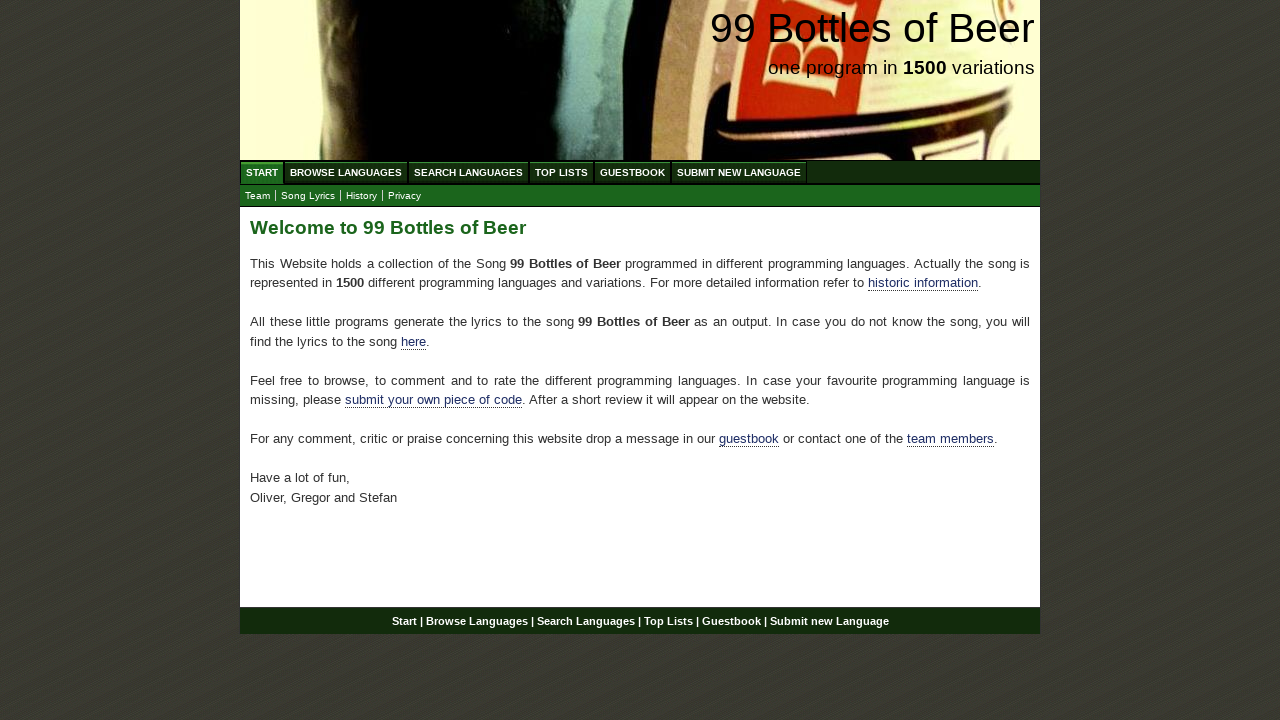

Clicked Browse Languages link at (346, 172) on #menu li a[href='/abc.html']
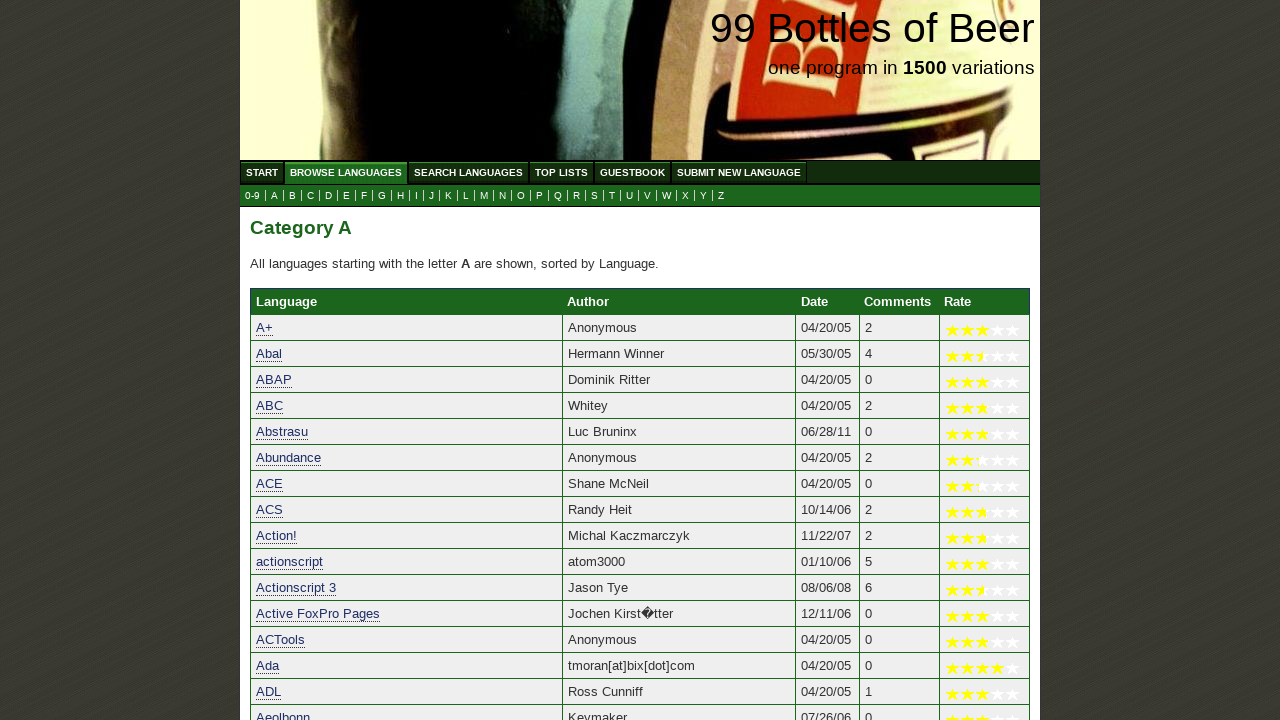

Clicked 0-9 link to view languages starting with numbers at (252, 196) on a[href='0.html']
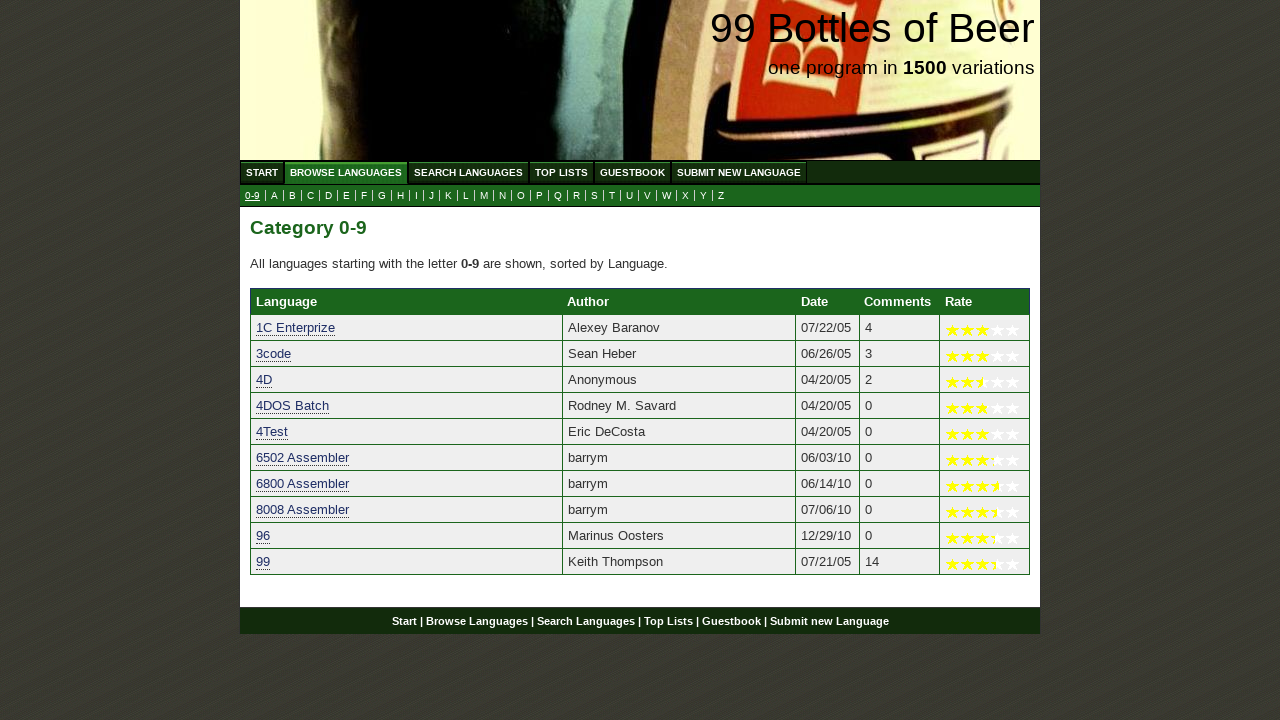

Waited for language links to load
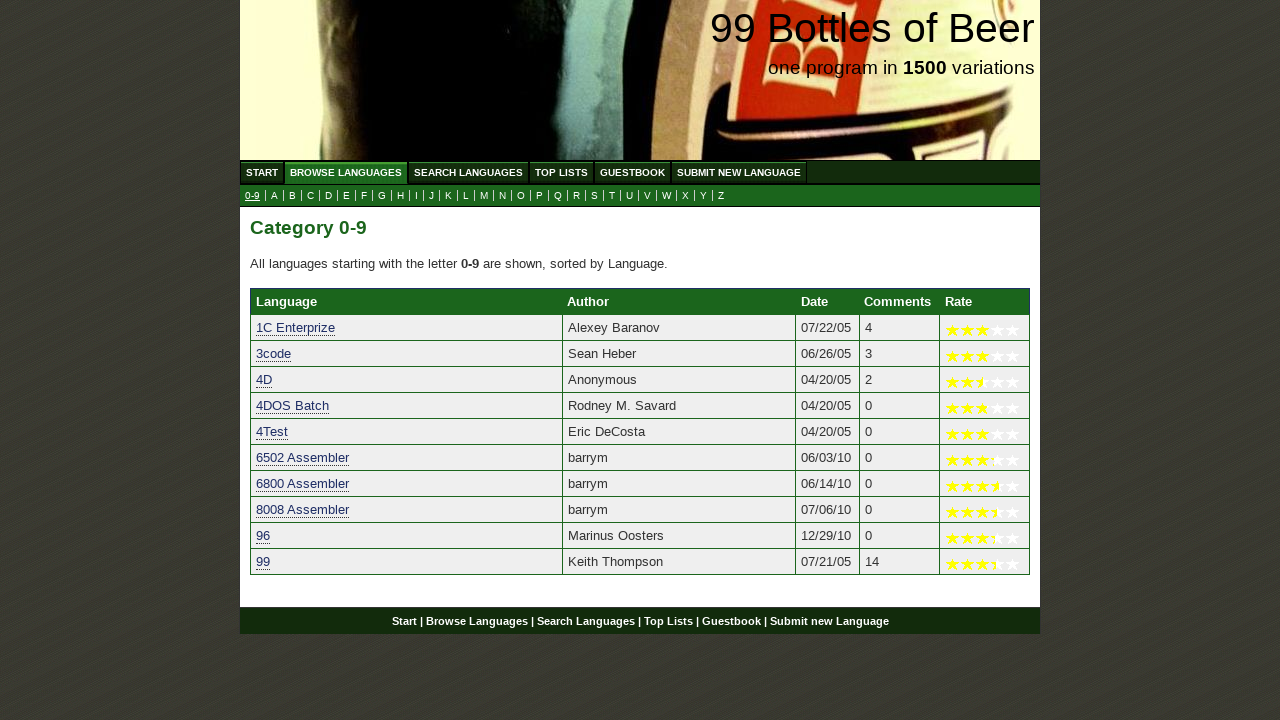

Verified that exactly 10 languages are listed
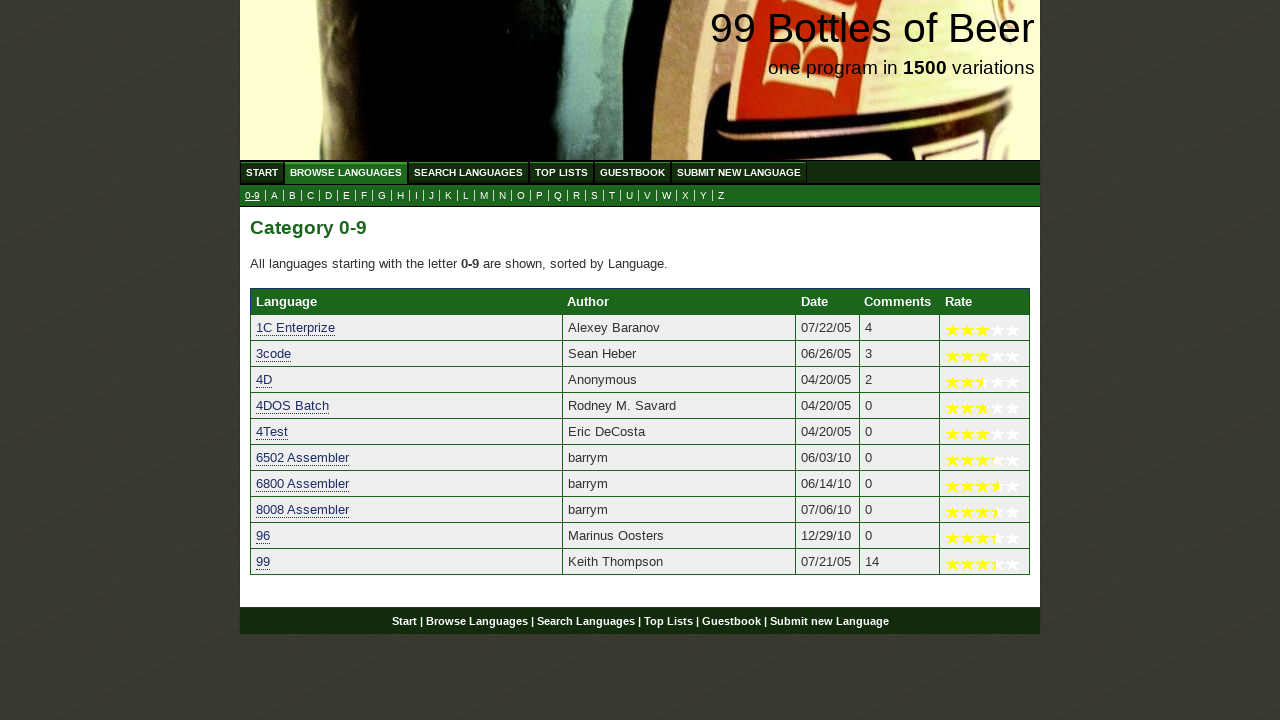

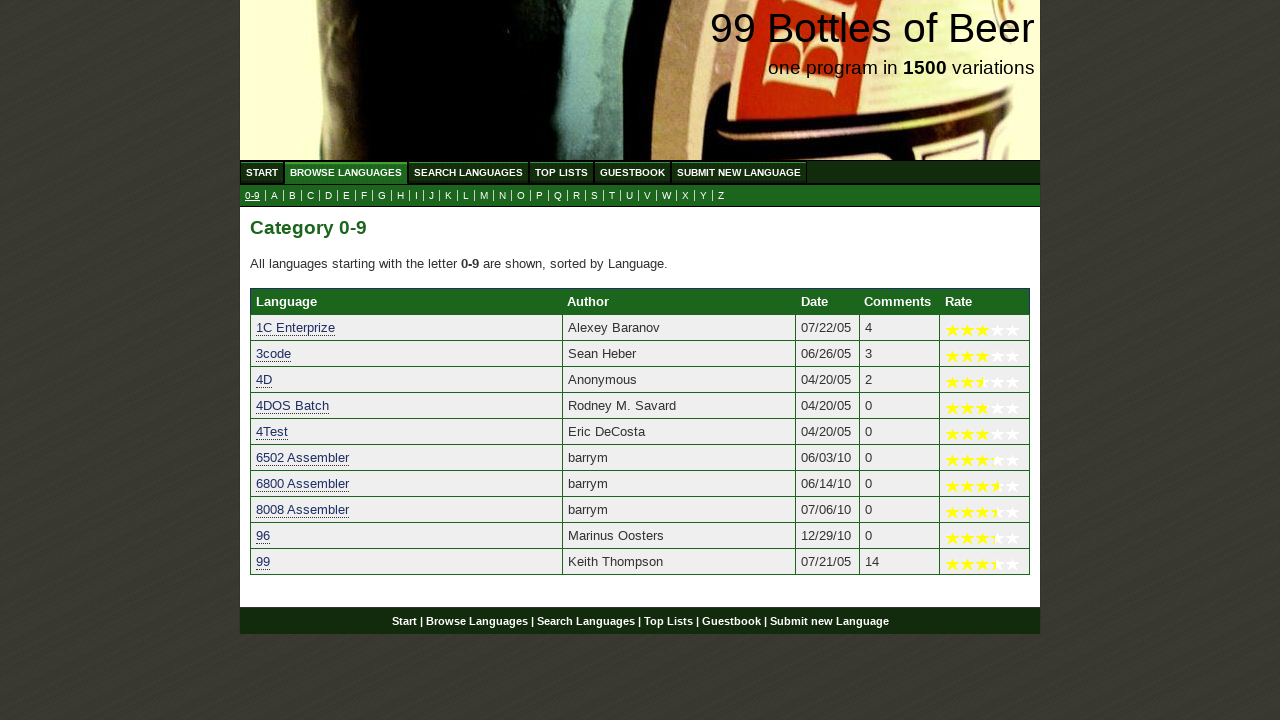